Tests partial form submission by filling only some fields and attempting to submit, verifying that required fields prevent submission

Starting URL: https://www.globalsqa.com/samplepagetest/

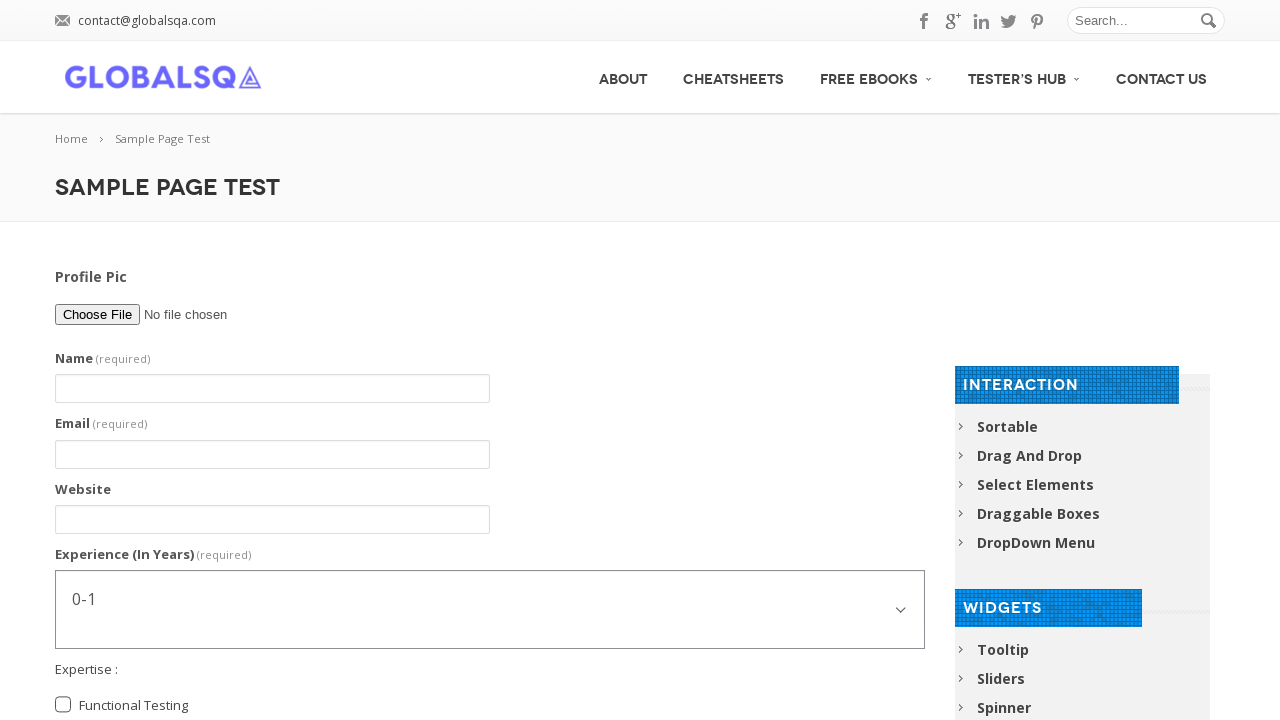

Filled name field with 'João Silva' on input[name='g2599-name']
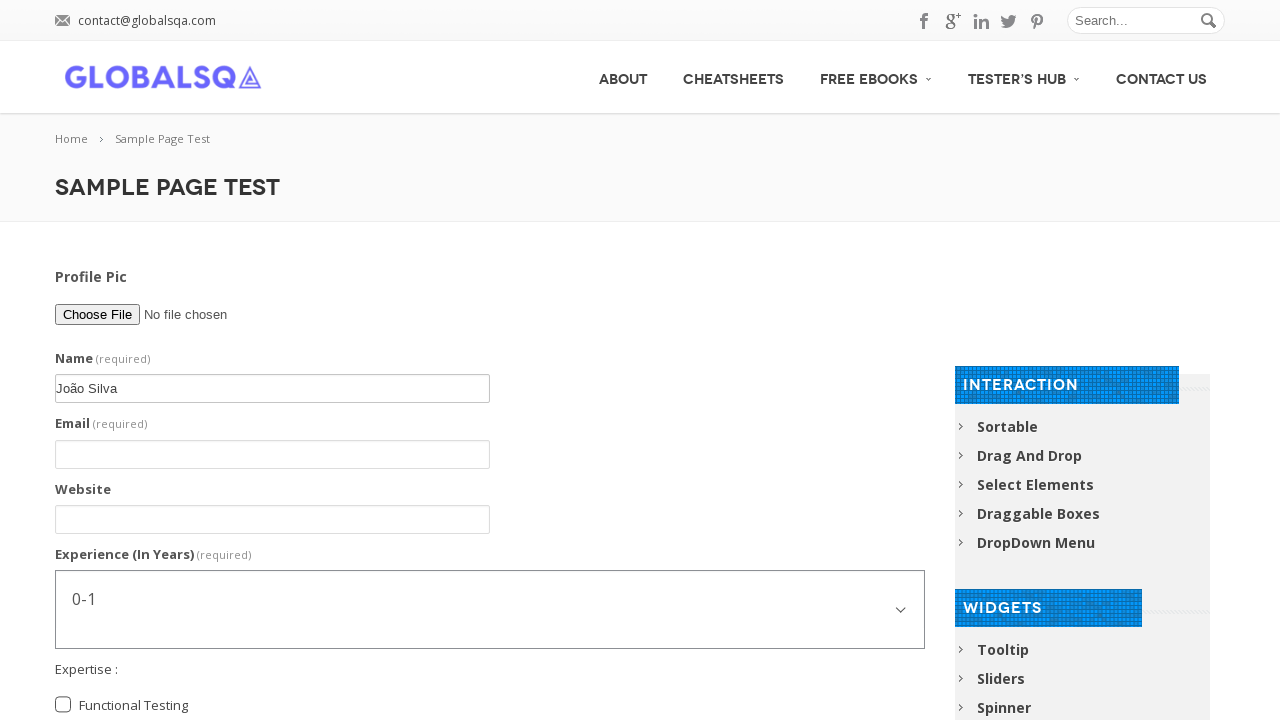

Selected '0-1' years experience from dropdown on select[name='g2599-experienceinyears']
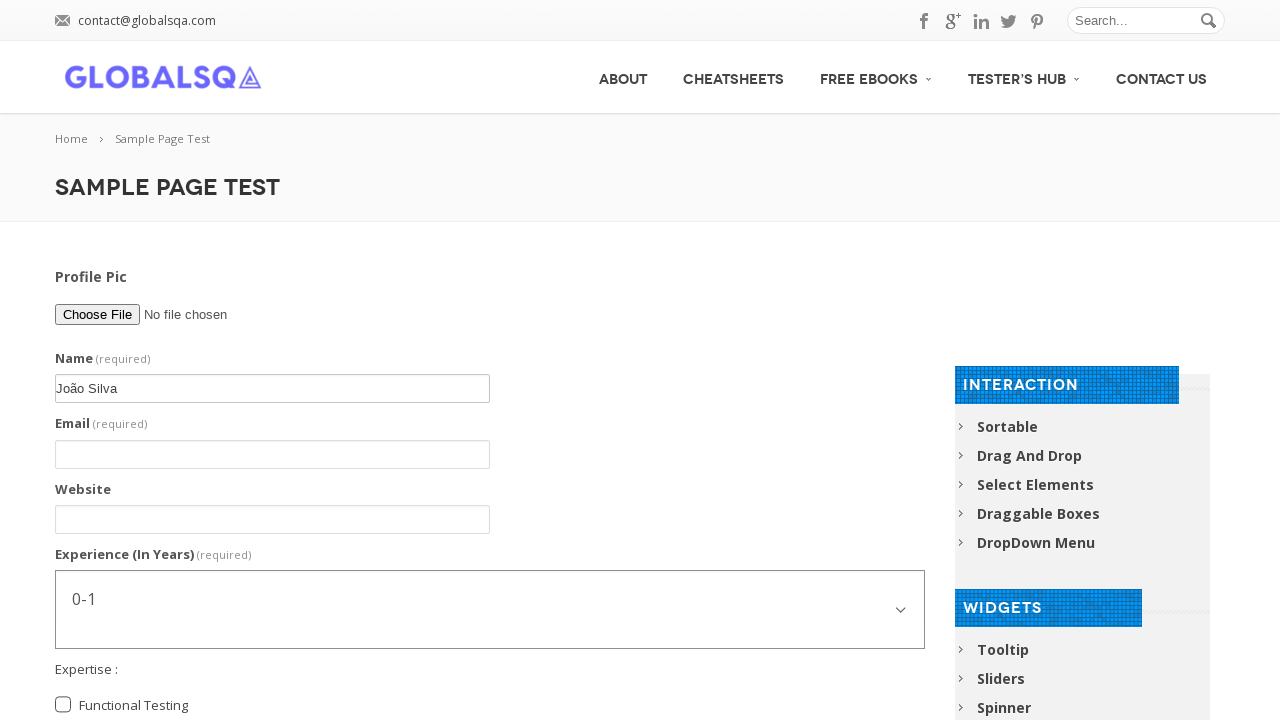

Clicked Submit button with incomplete form (email field missing) at (490, 376) on button:has-text('Submit')
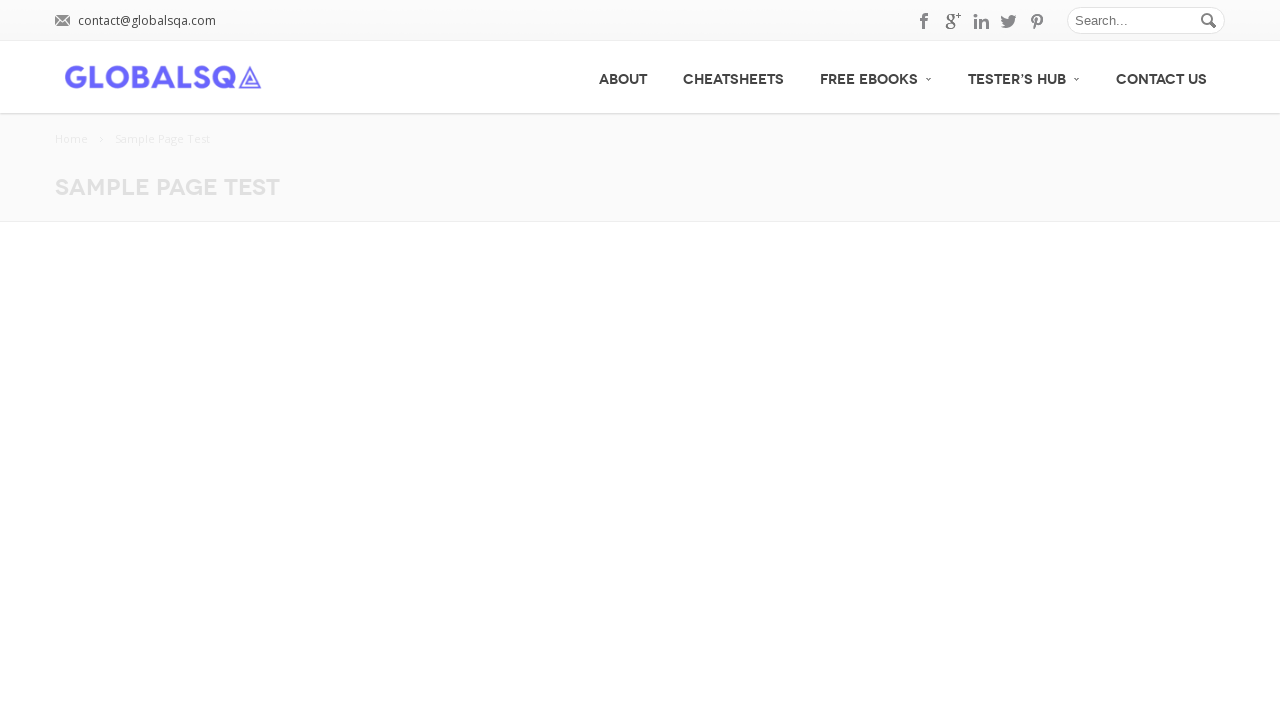

Waited 2 seconds for form validation response
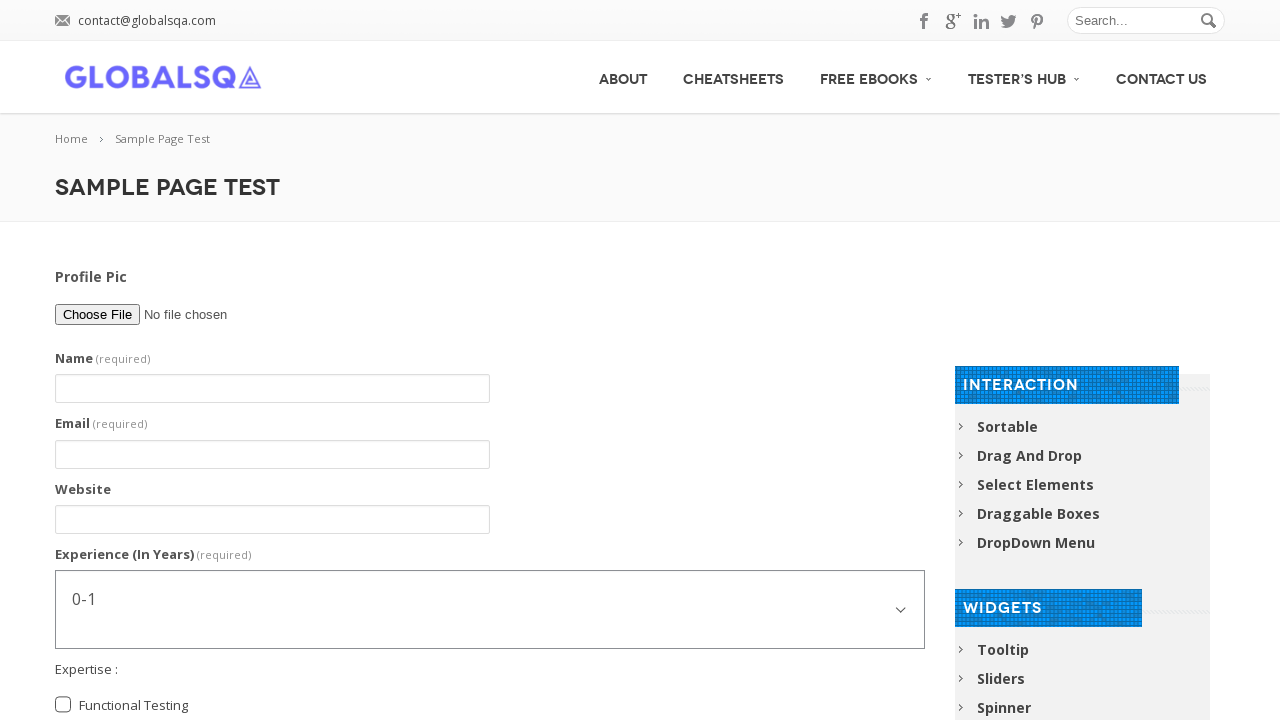

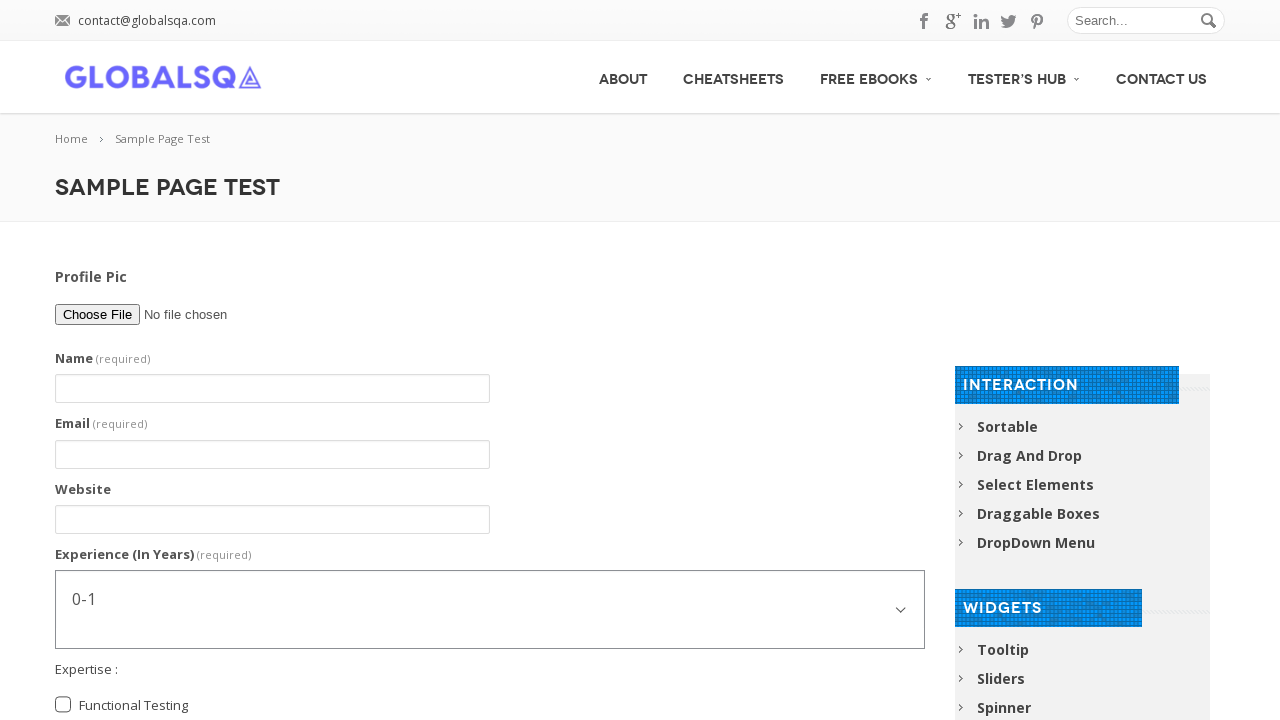